Tests jQuery UI price range slider by dragging the minimum slider handle to the right and the maximum slider handle to the left to adjust the price range.

Starting URL: https://www.jqueryscript.net/demo/Price-Range-Slider-jQuery-UI

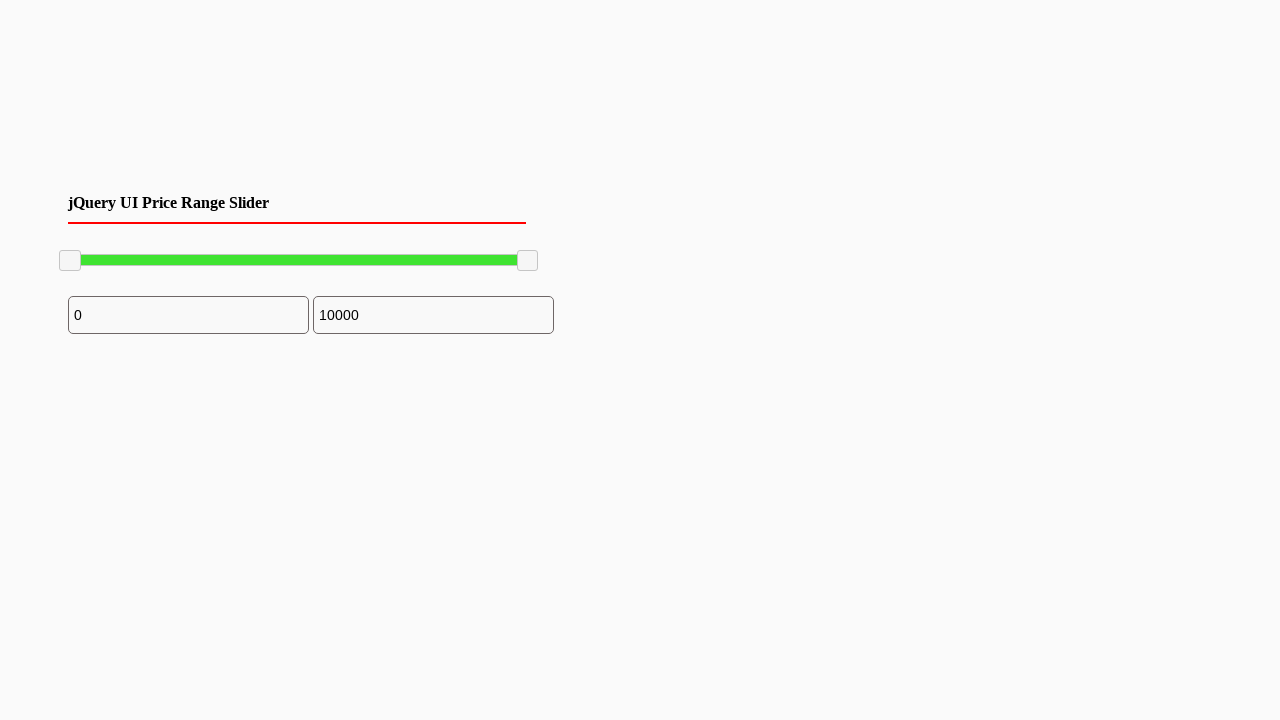

Located the minimum (left) slider handle
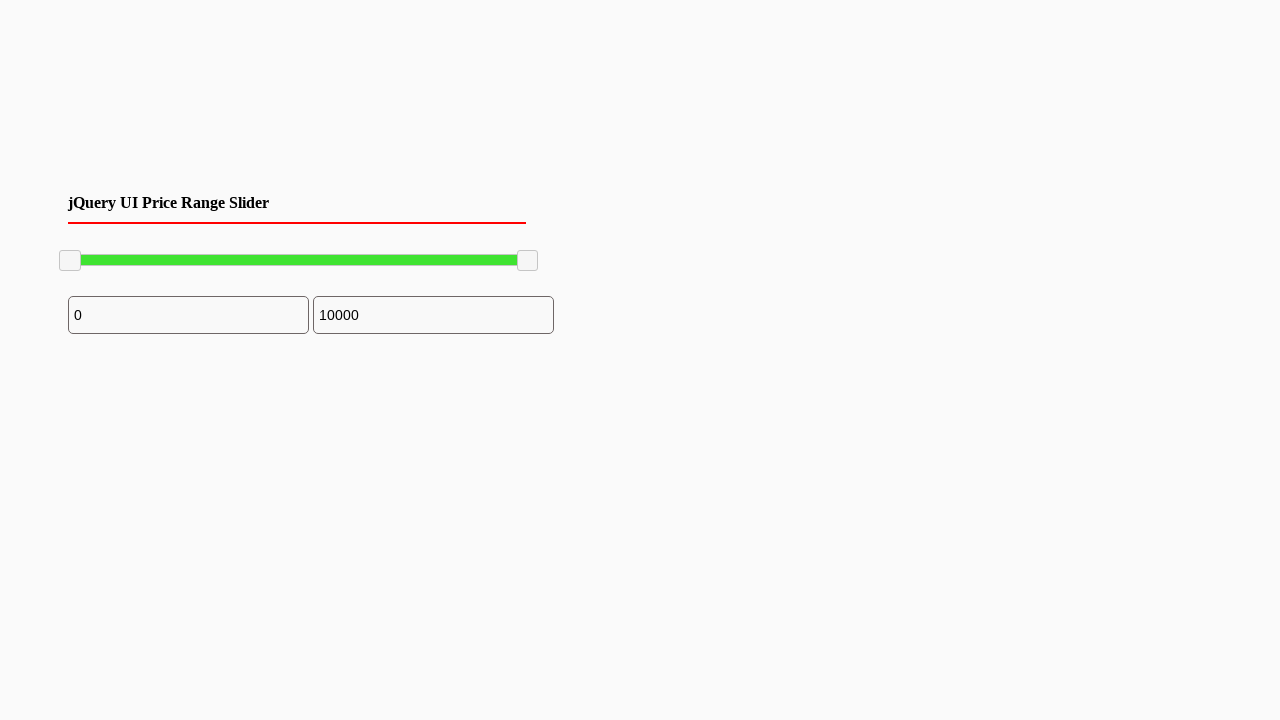

Located the maximum (right) slider handle
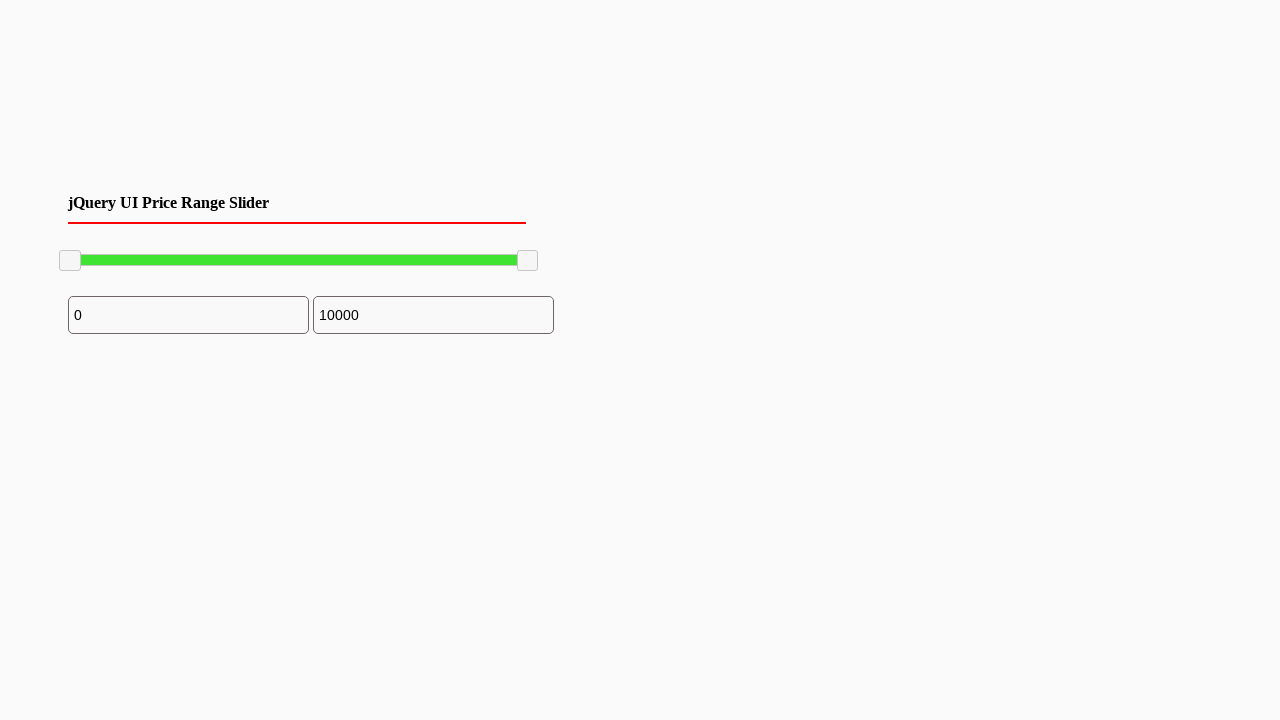

Minimum slider handle is now visible
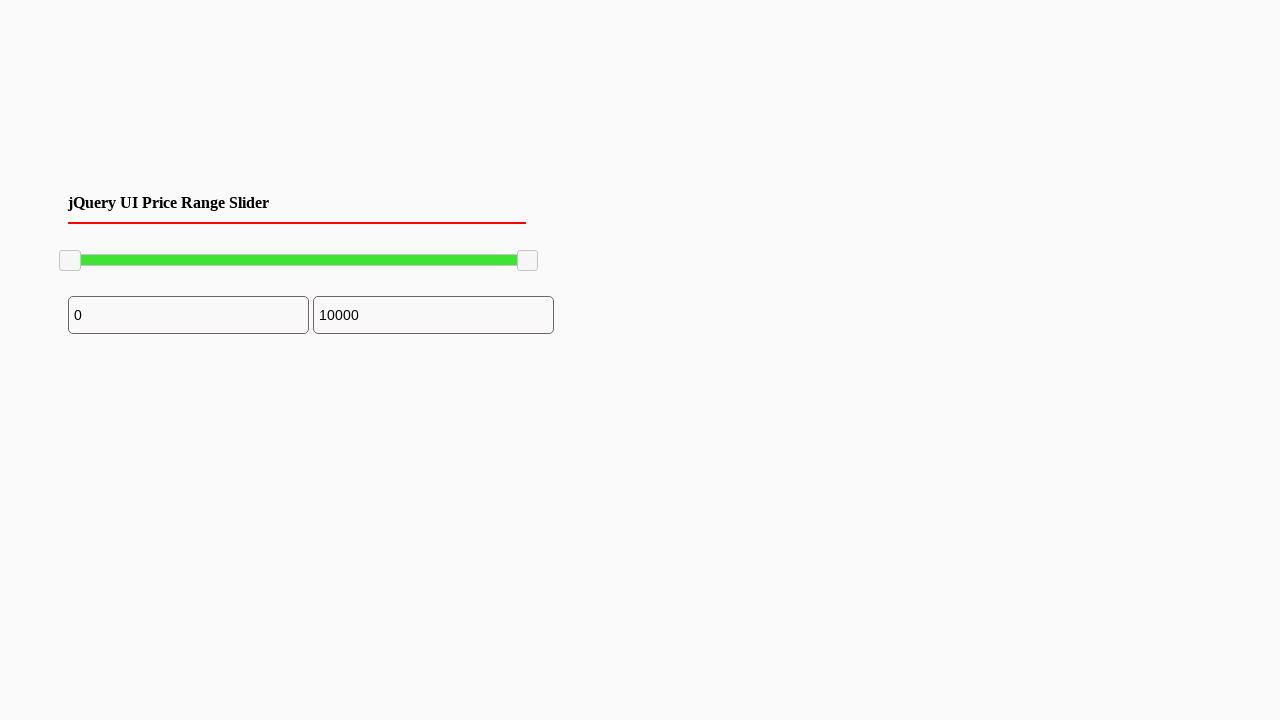

Dragged minimum slider handle to the right to increase minimum price value at (185, 251)
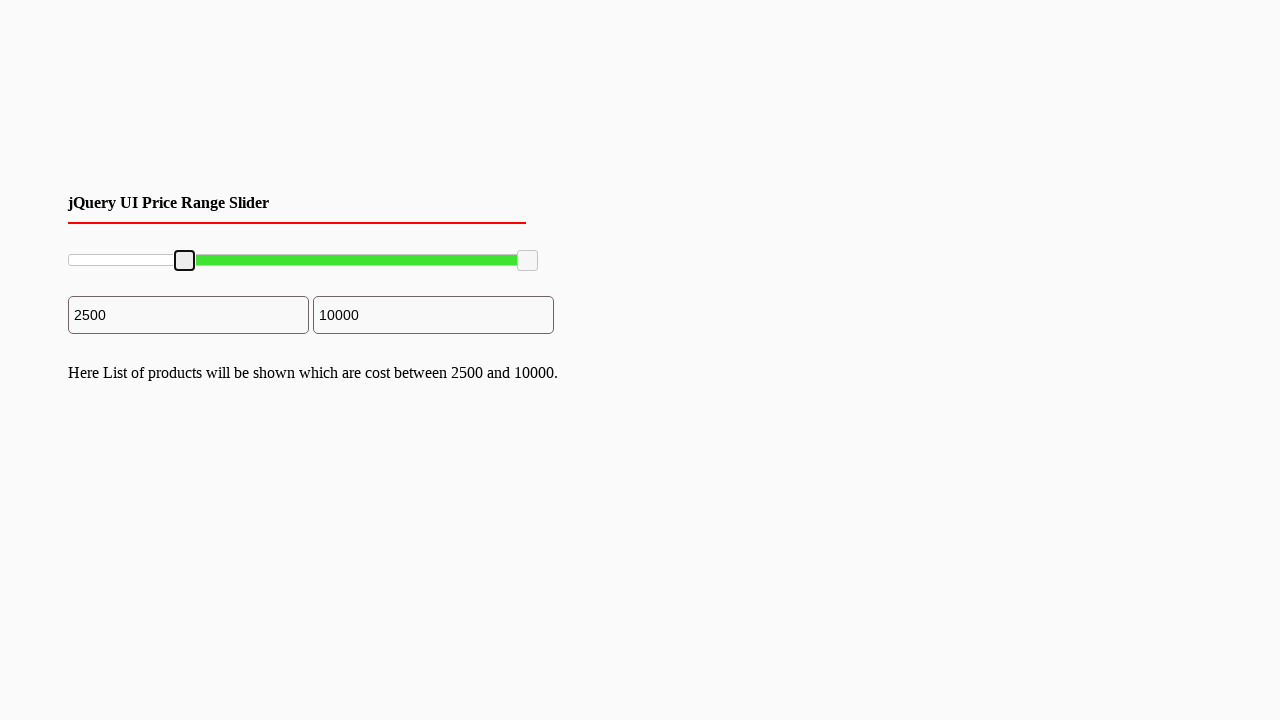

Dragged maximum slider handle to the left to decrease maximum price value at (418, 251)
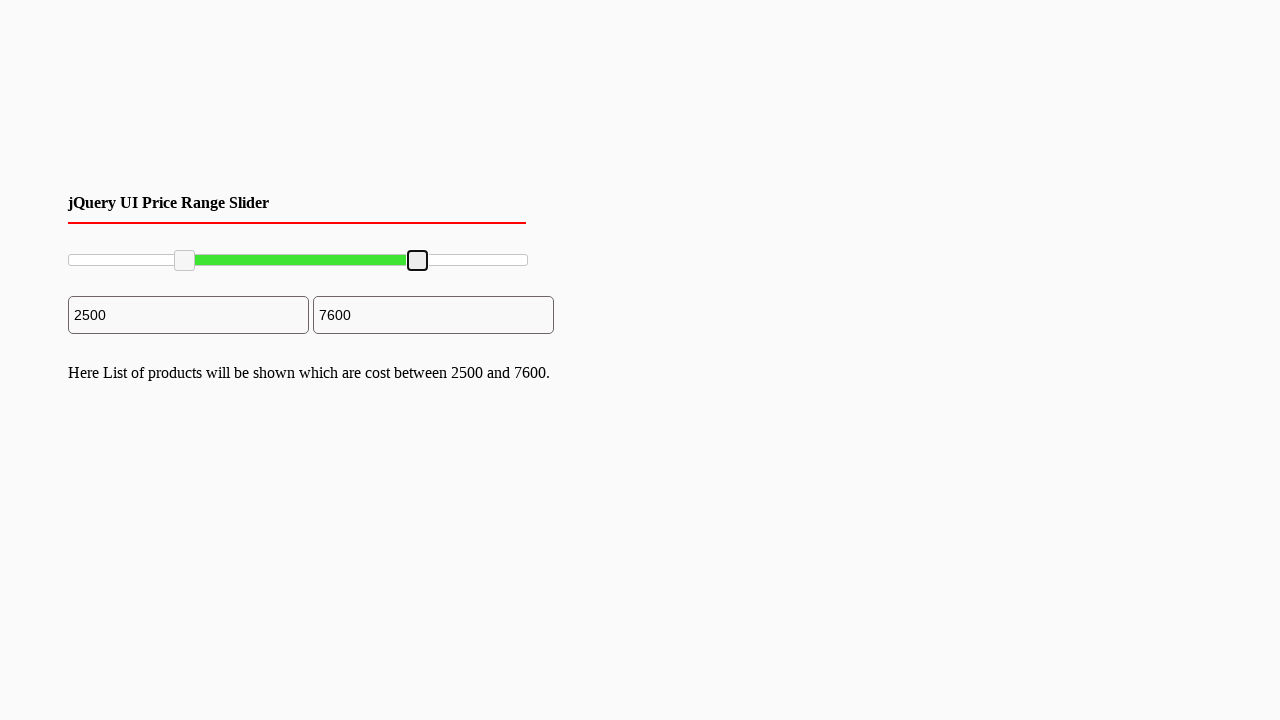

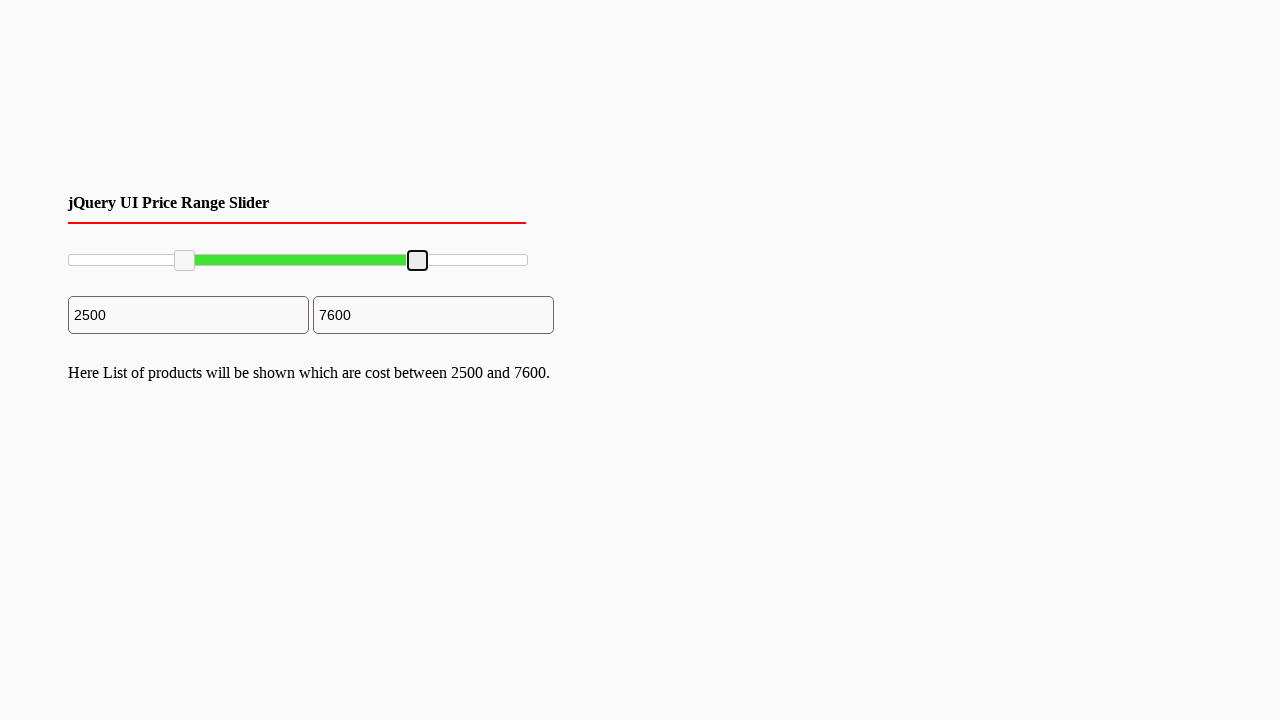